Tests dynamic element loading using implicit wait by clicking adder and verifying box appears

Starting URL: https://www.selenium.dev/selenium/web/dynamic.html

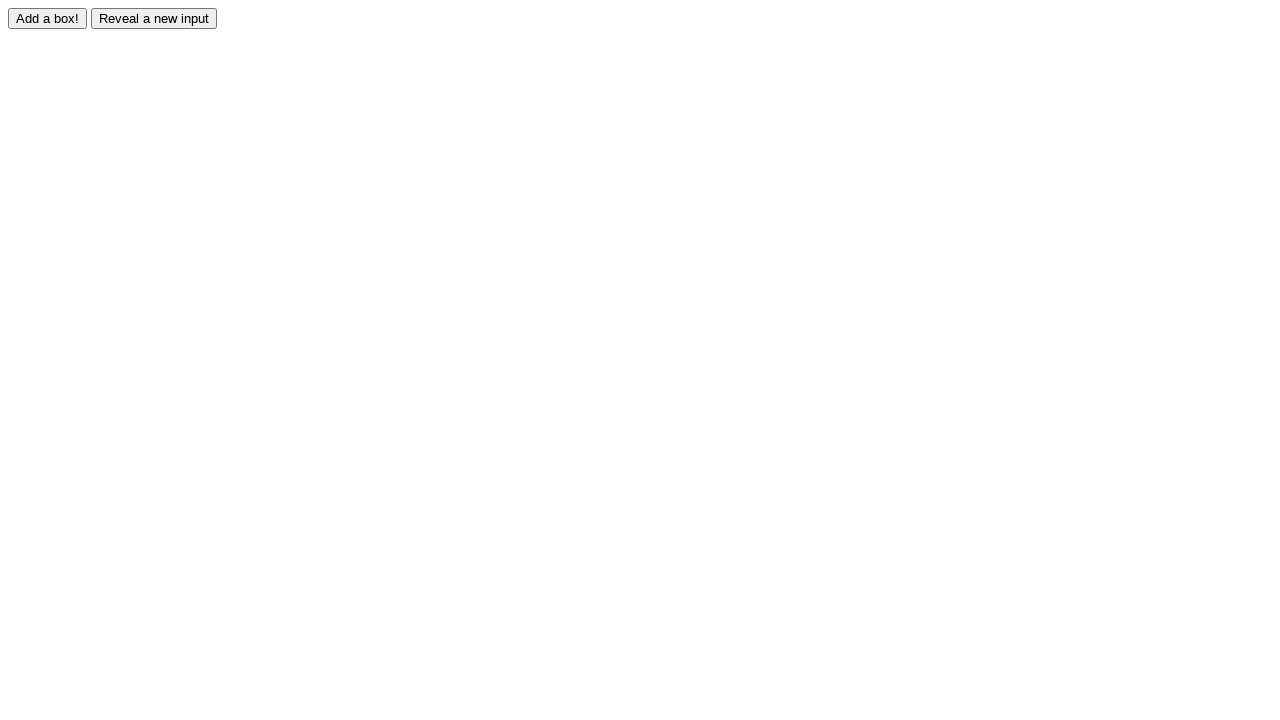

Clicked adder button to trigger dynamic element loading at (48, 18) on input#adder
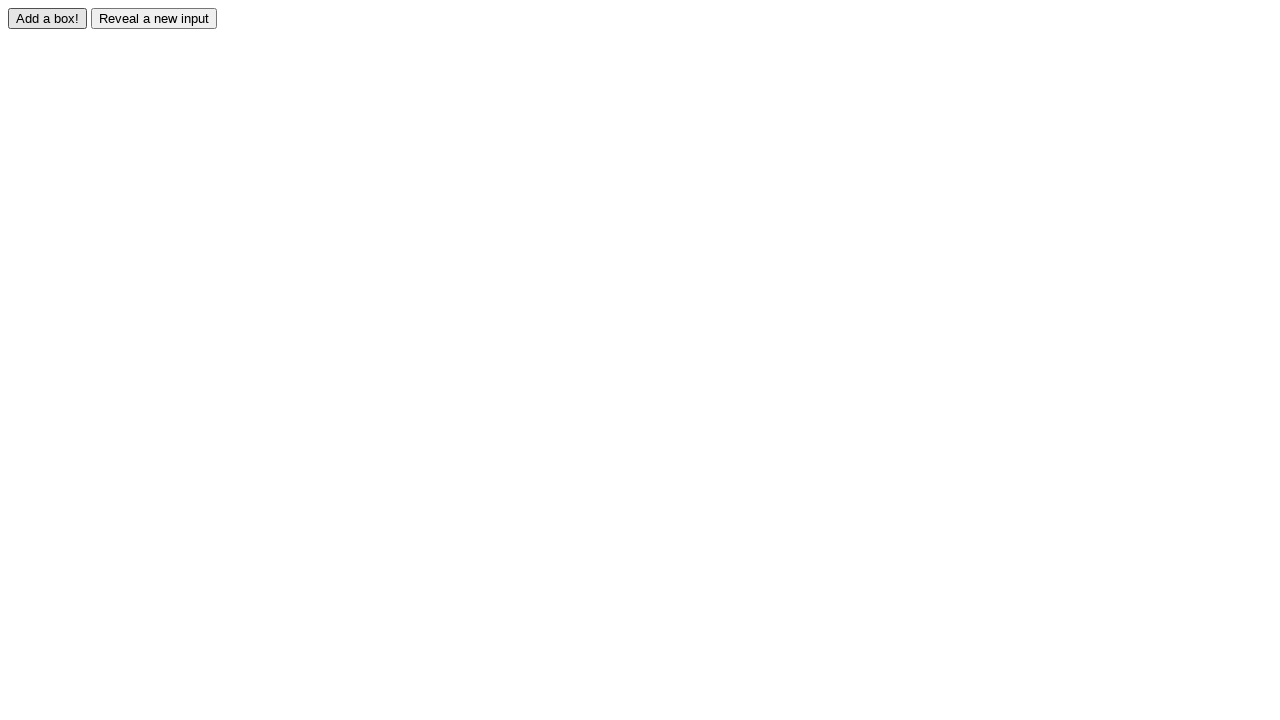

Verified dynamically added box element appeared
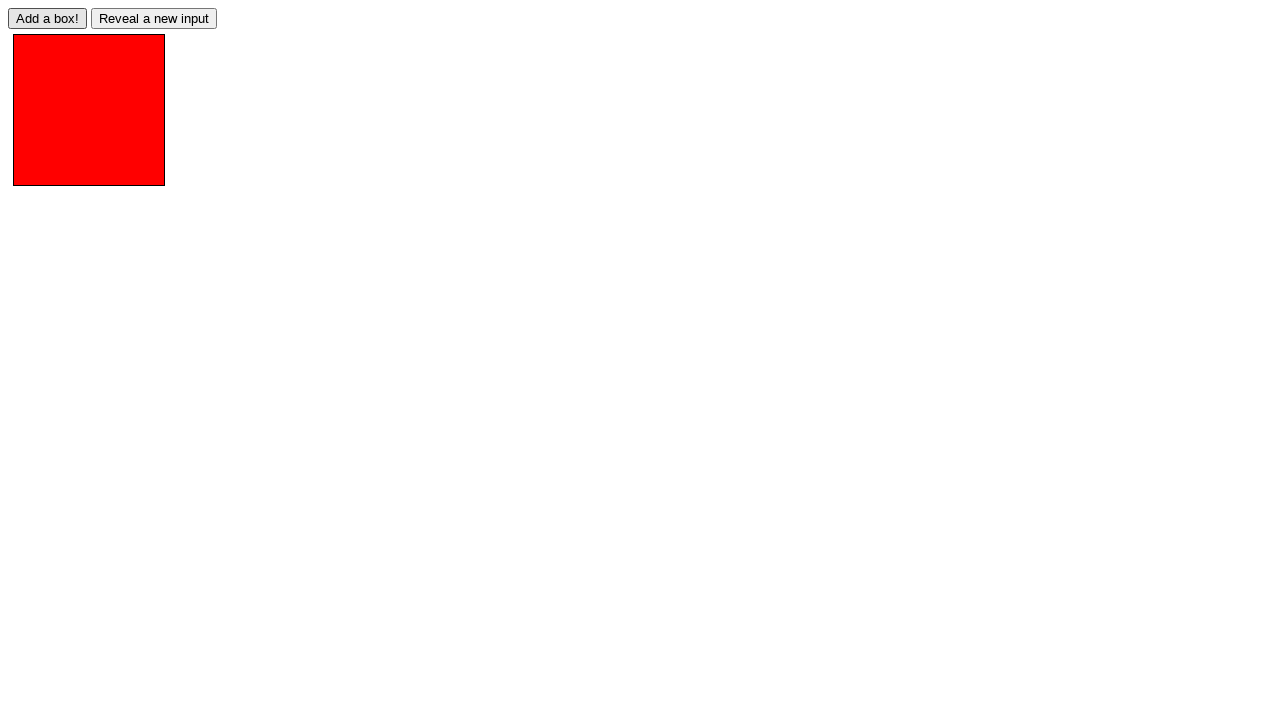

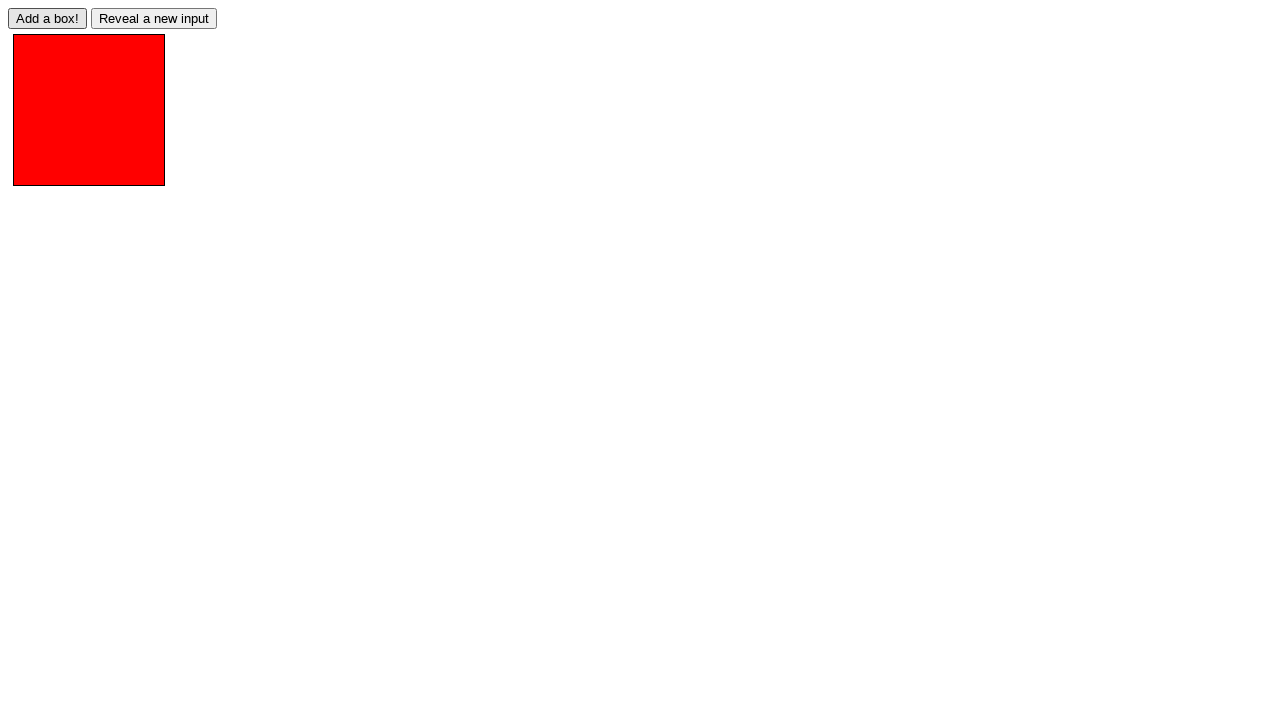